Opens a Selenium practice page and verifies the page loads by checking the title and URL are accessible.

Starting URL: https://www.tutorialspoint.com/selenium/practice/selenium_automation_practice.php

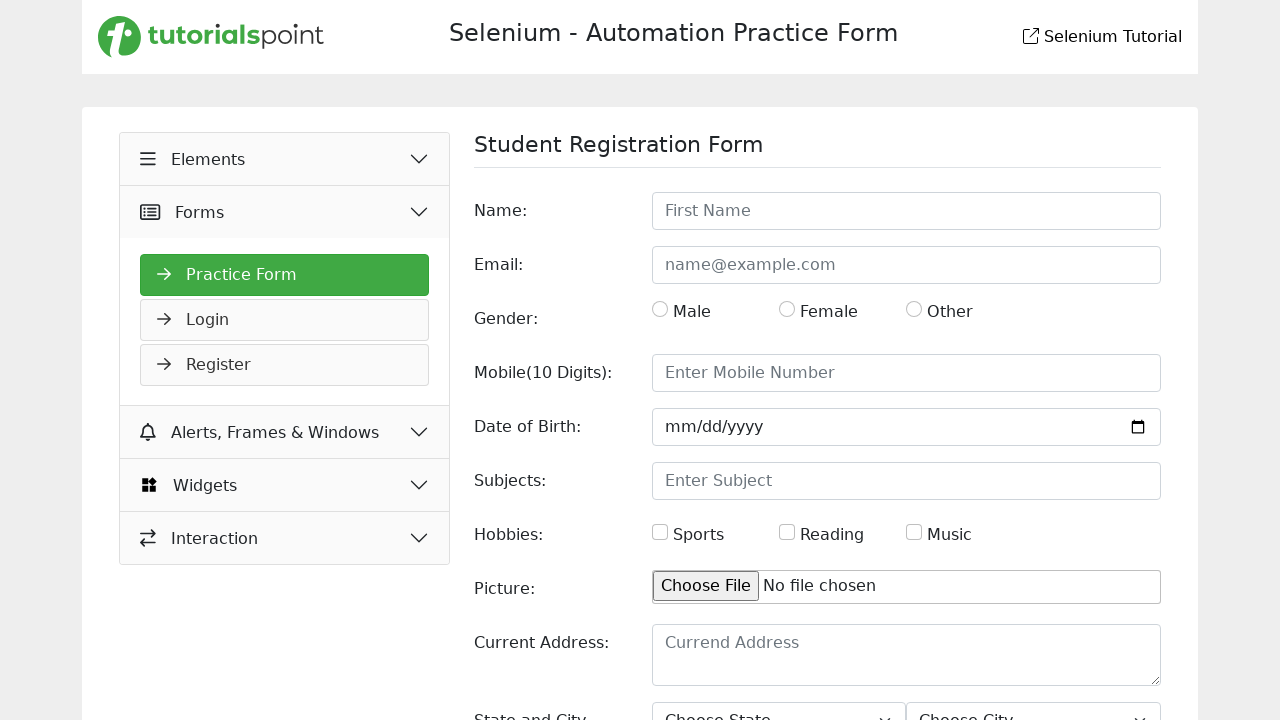

Page fully loaded - domcontentloaded state reached
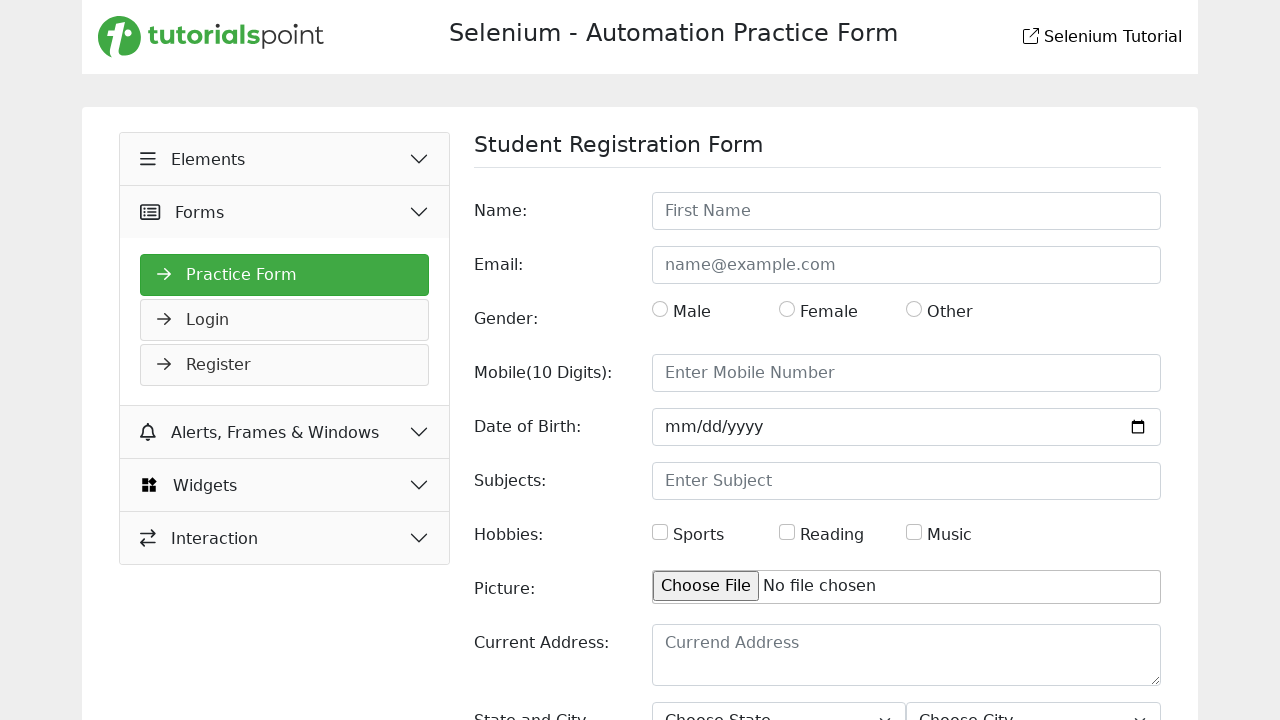

Retrieved page title: Selenium Practice - Student Registration Form
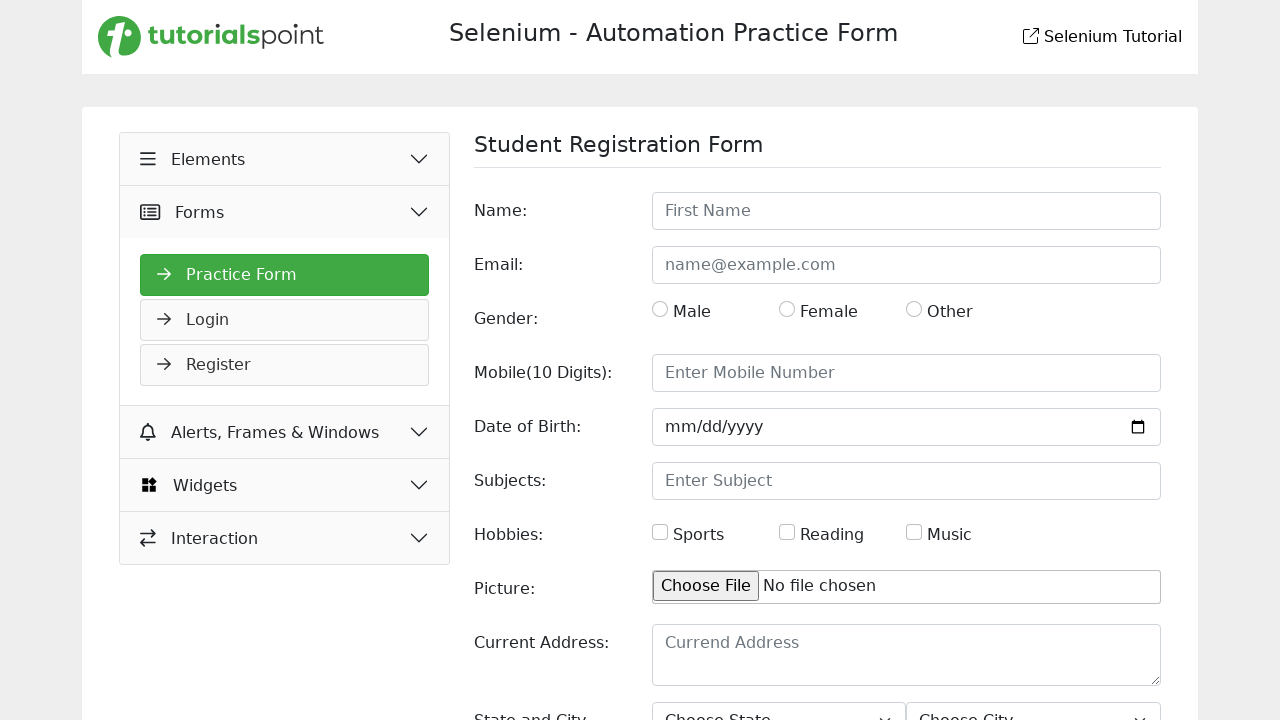

Retrieved current URL: https://www.tutorialspoint.com/selenium/practice/selenium_automation_practice.php
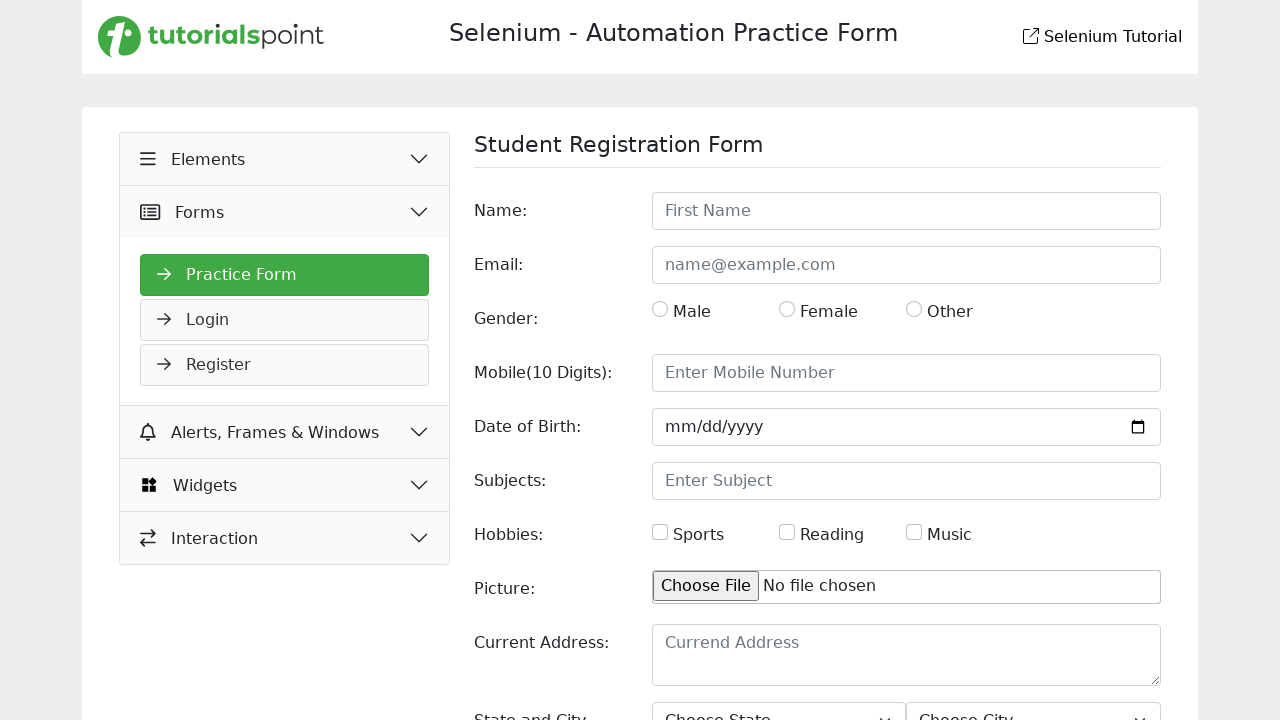

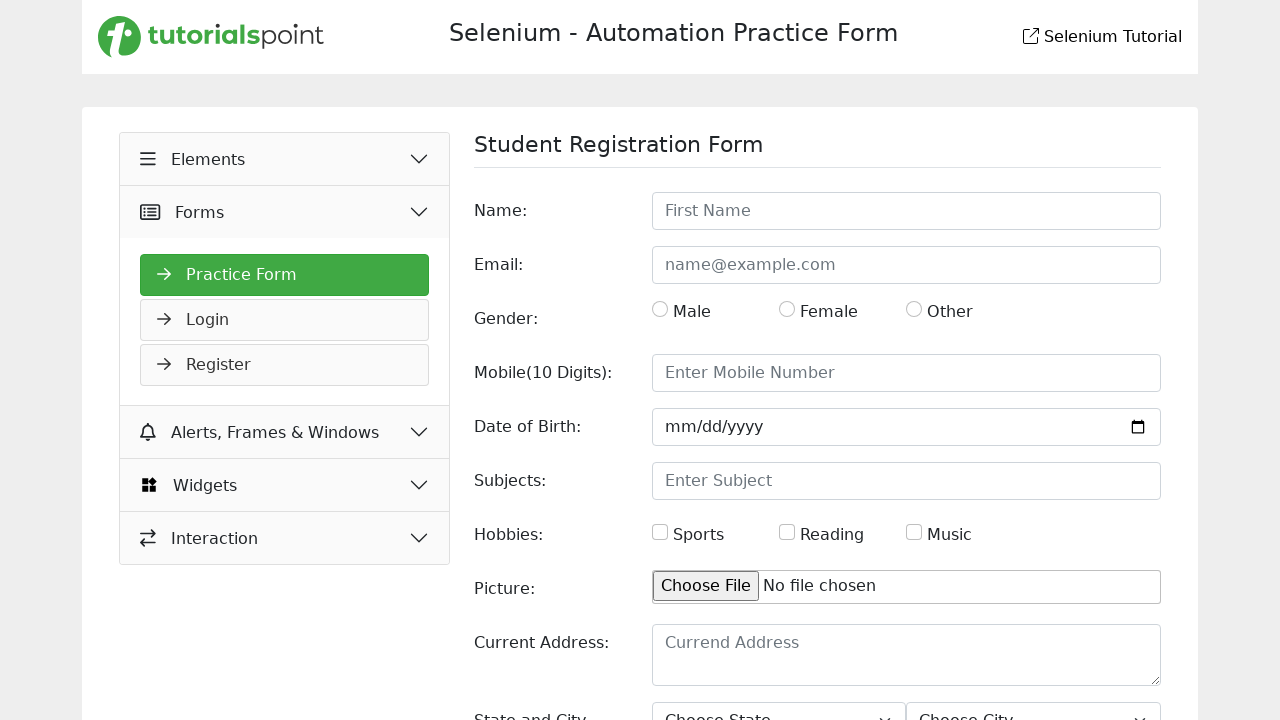